Triggers a JavaScript alert and retrieves its text content

Starting URL: https://the-internet.herokuapp.com/javascript_alerts

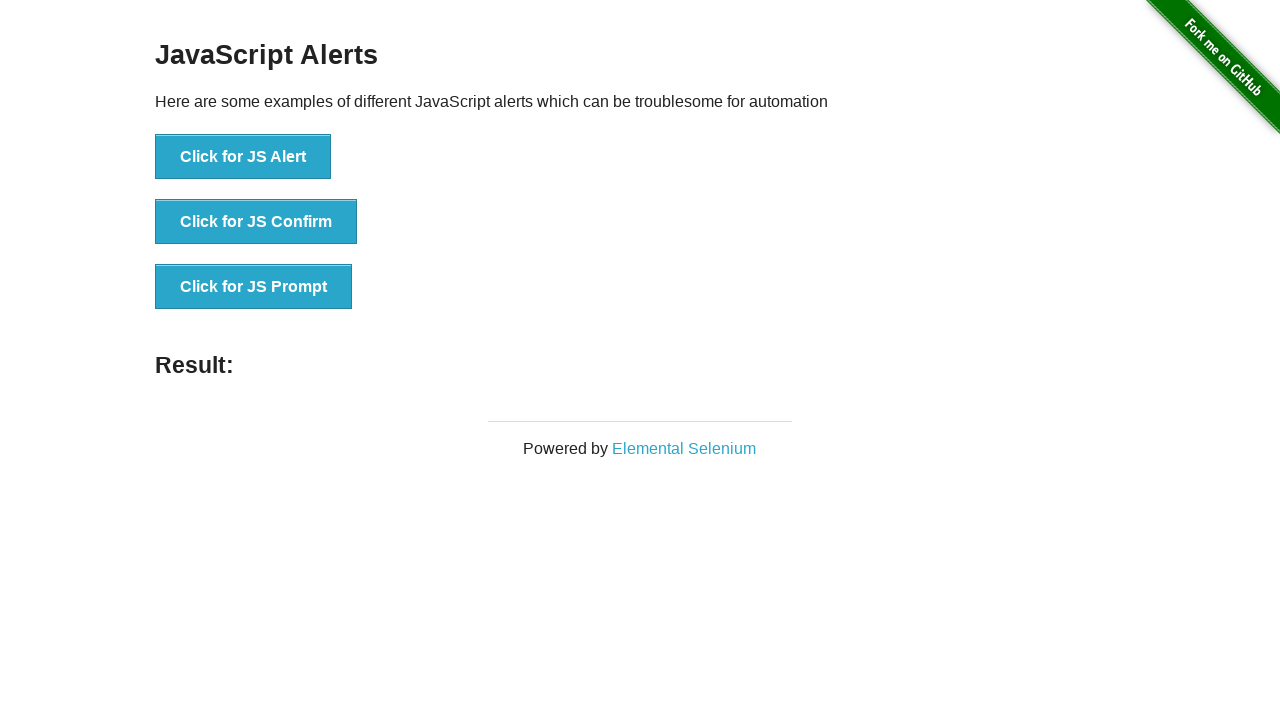

Set up dialog event handler to capture alert text
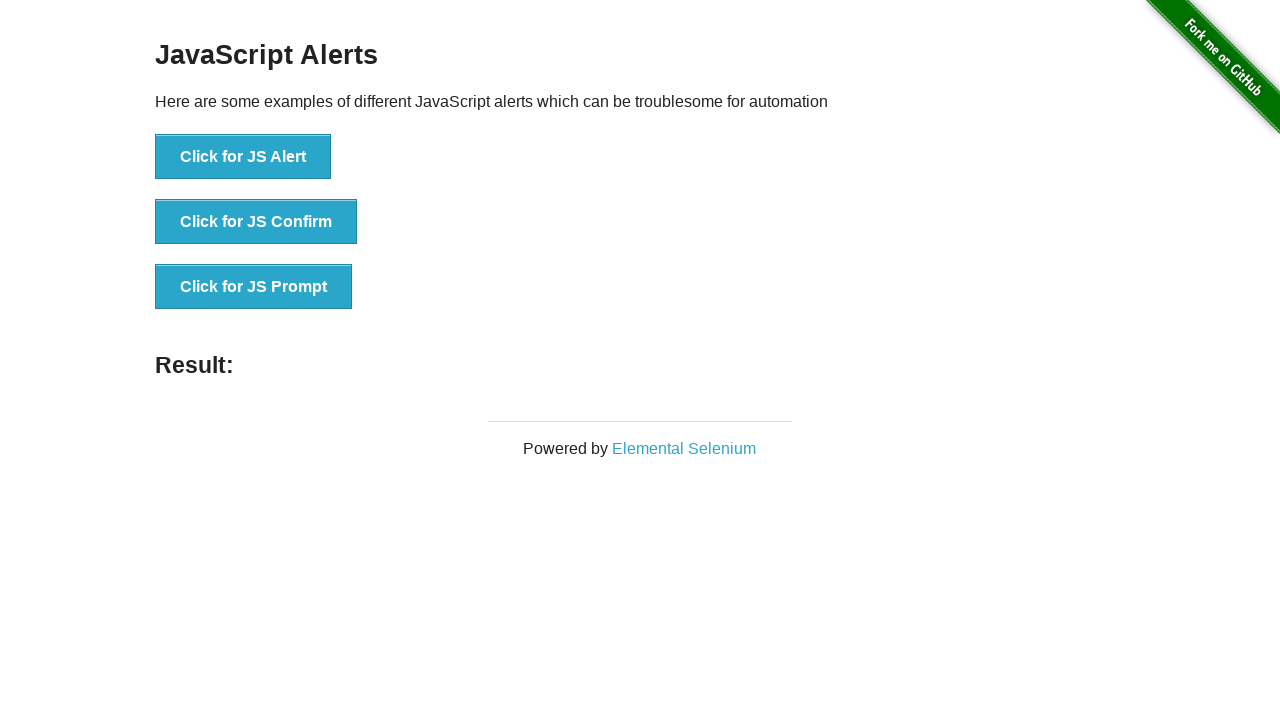

Clicked button to trigger JavaScript alert at (243, 157) on button:has-text('Click for JS Alert')
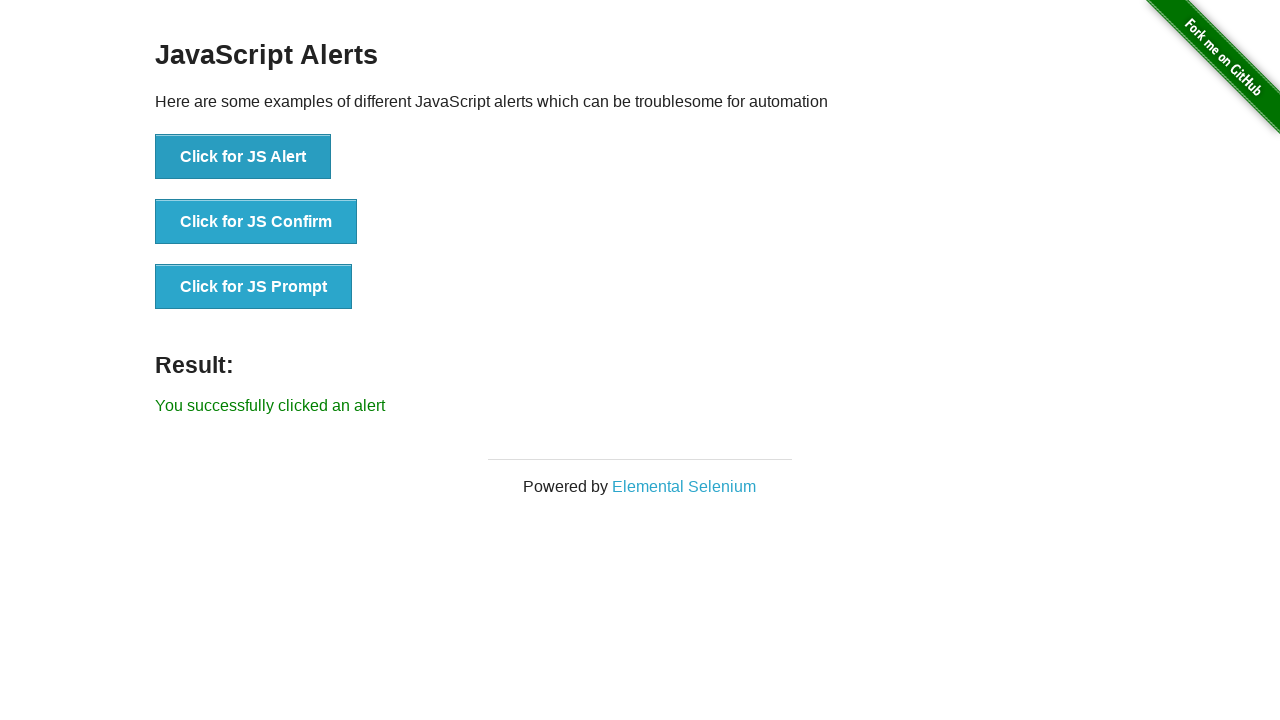

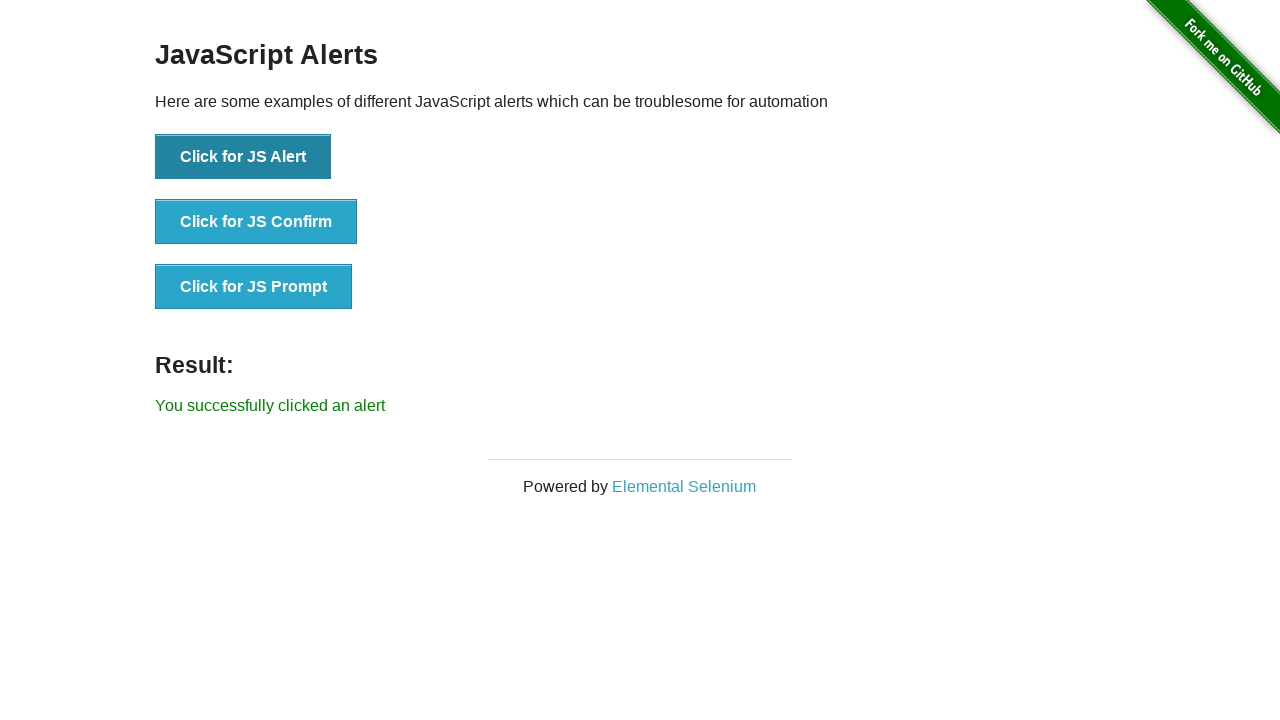